Tests various checkbox interactions including basic checkboxes, notifications, language selection, tri-state checkboxes, toggle switches, and multi-select options on a checkbox demo page

Starting URL: https://leafground.com/checkbox.xhtml

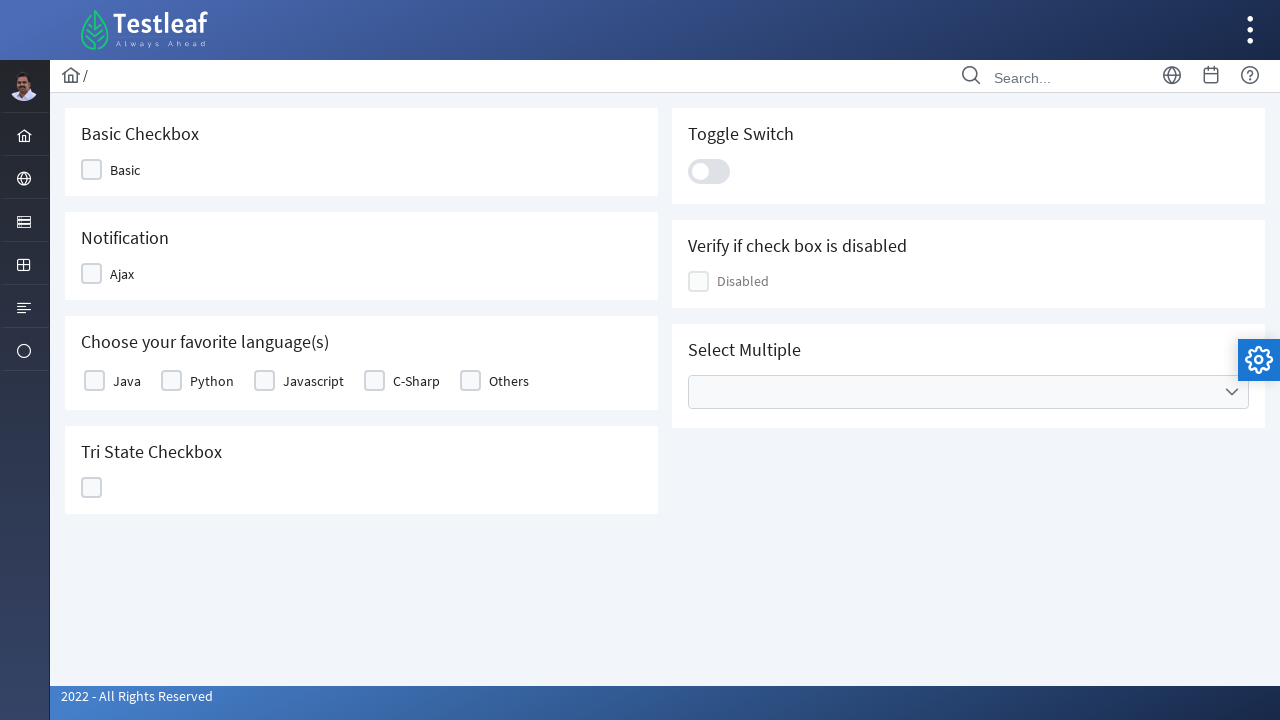

Clicked on basic checkbox at (92, 170) on (//span[text()='Basic']/preceding-sibling::div)[2]
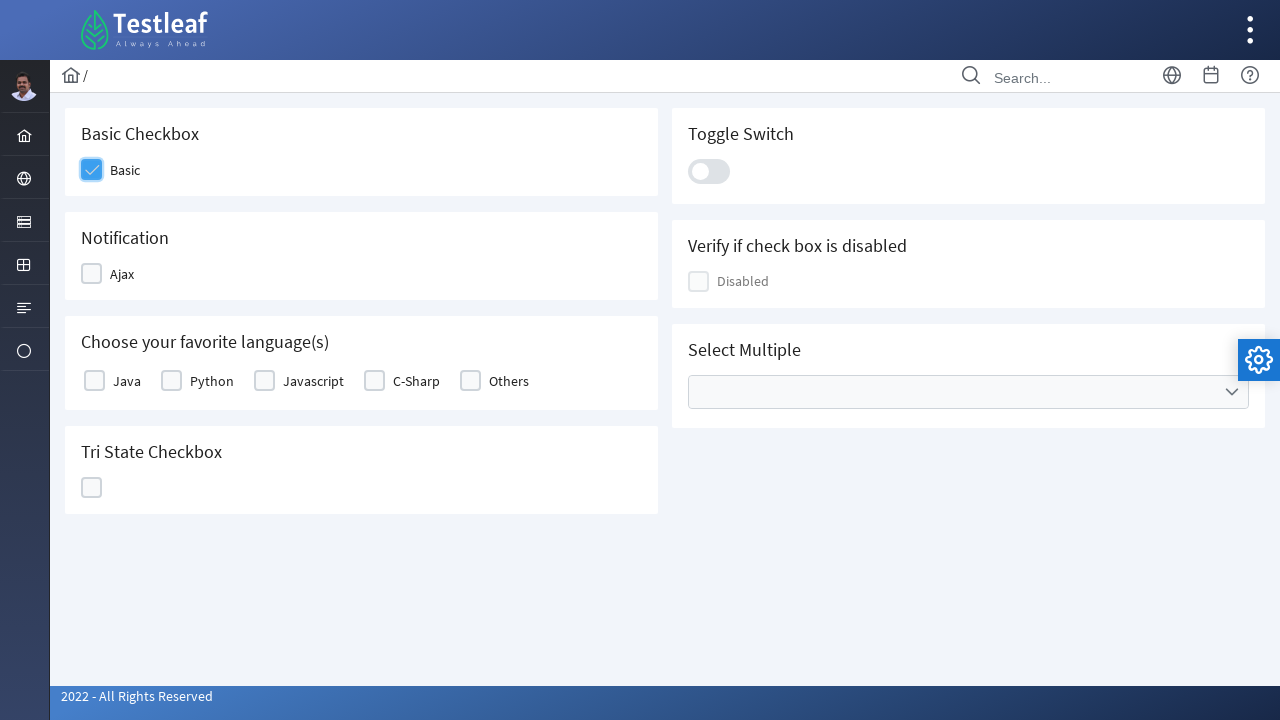

Clicked on Ajax notification checkbox at (92, 274) on (//span[text()='Ajax']/preceding-sibling::div)[2]
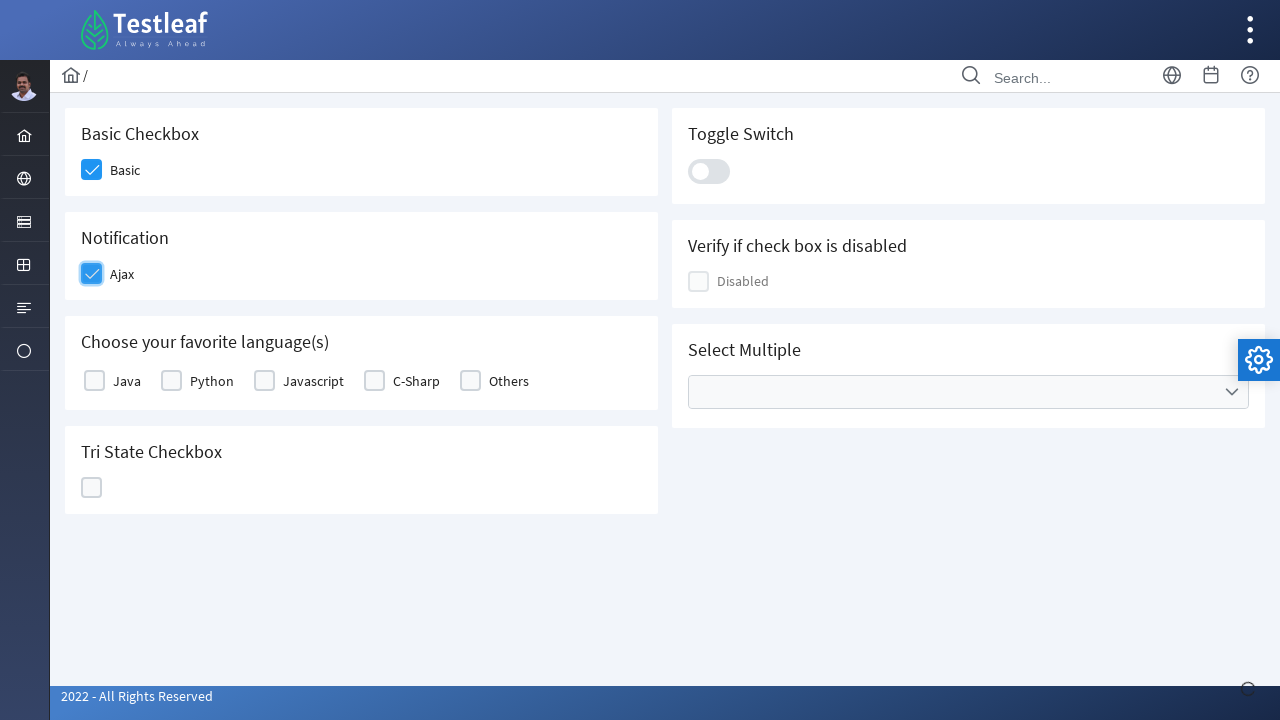

Confirmation message 'Checked' appeared for notification checkbox
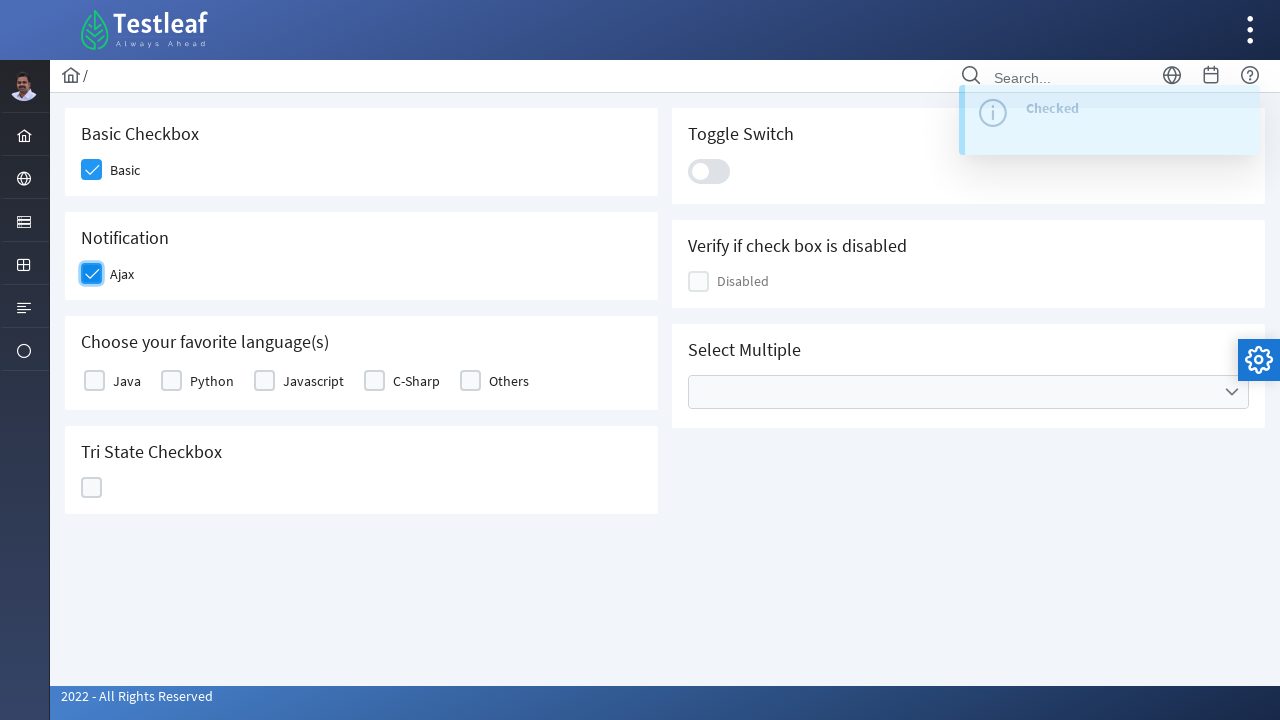

Selected Java as favorite language at (127, 381) on xpath=//label[text()='Java']
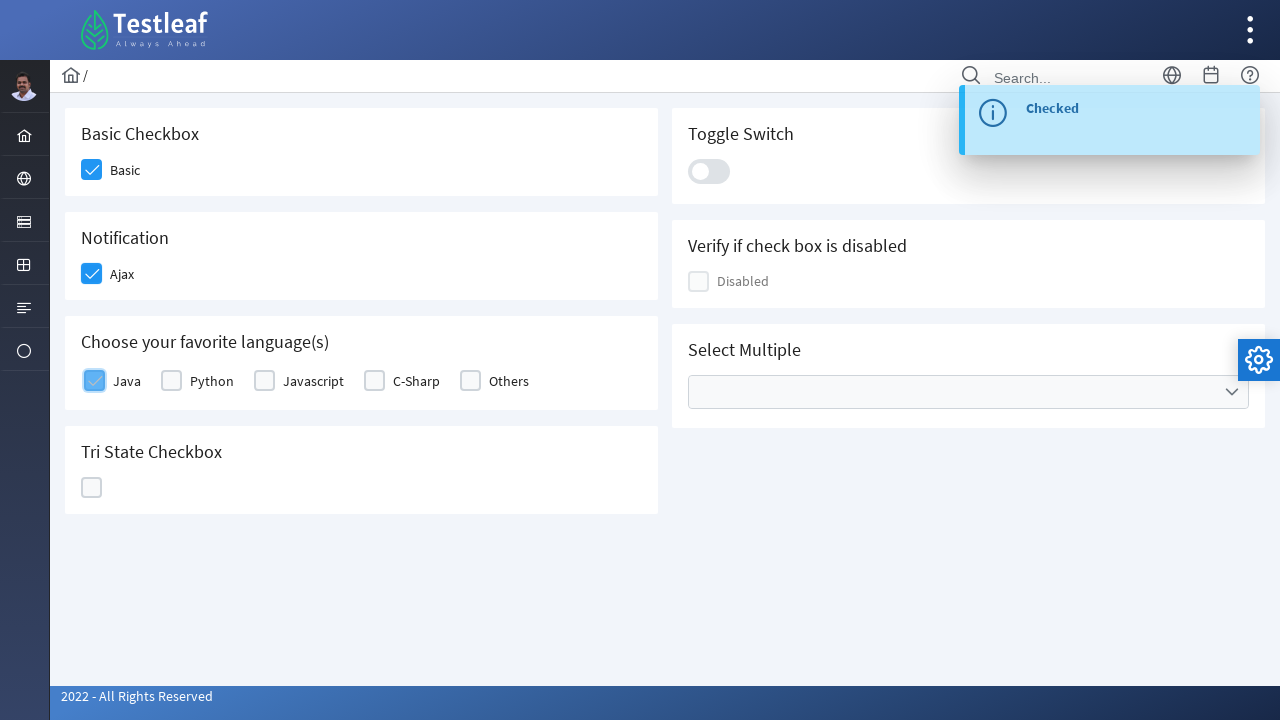

Clicked on tri-state checkbox at (92, 488) on xpath=//span[@class='ui-chkbox-icon ui-c ']/parent::div
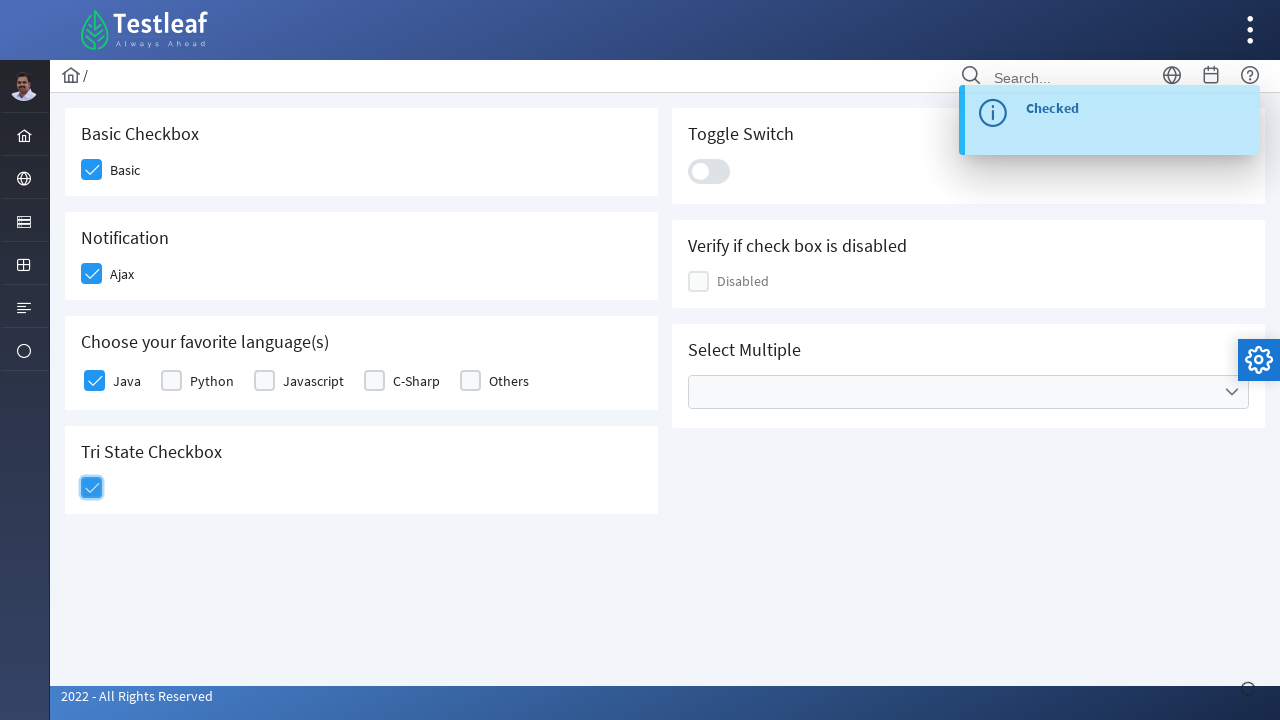

Tri-state checkbox confirmation appeared with State = 1
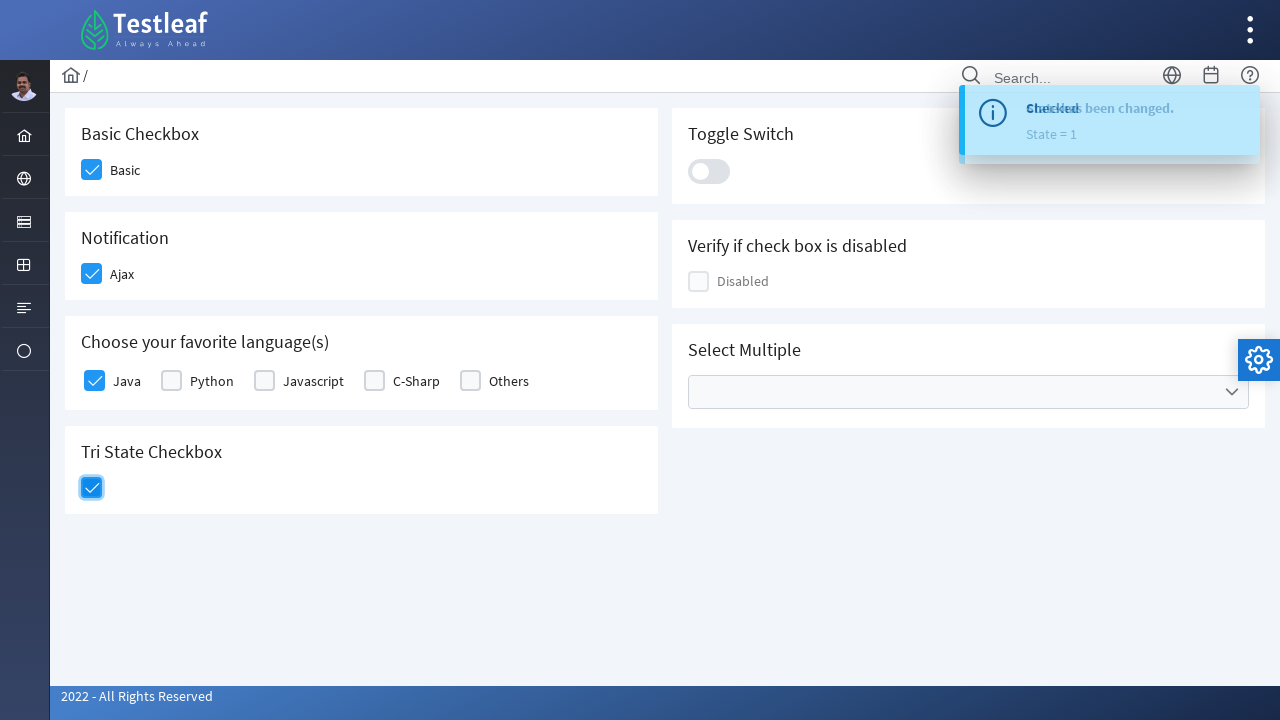

Toggled the switch control at (709, 171) on .ui-toggleswitch-slider
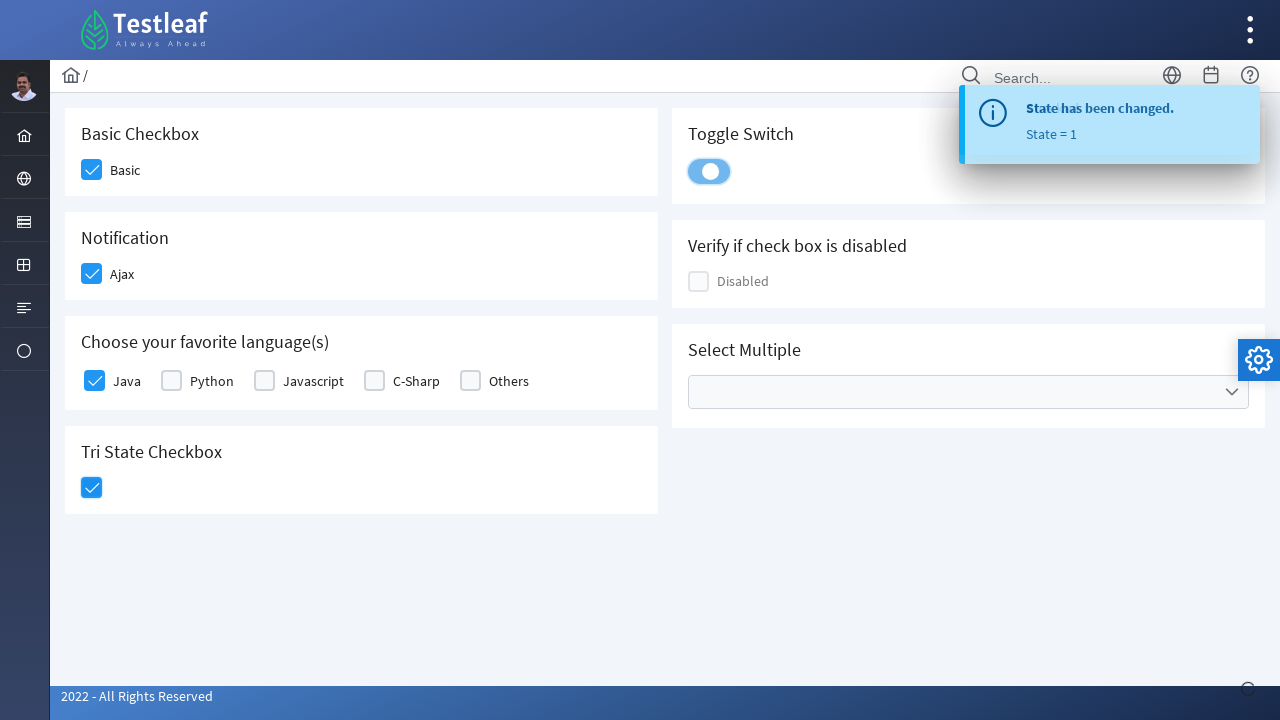

Toggle switch confirmation 'Checked' appeared
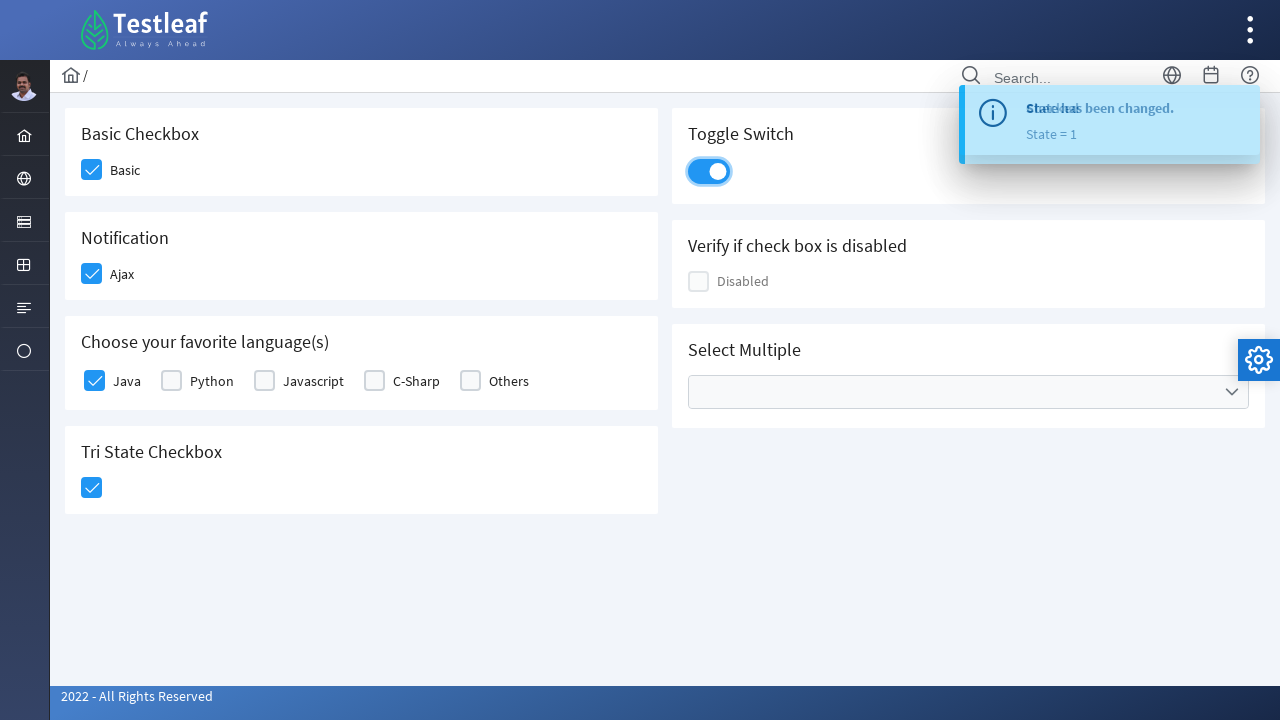

Expanded multiple selection options at (1232, 392) on xpath=//span[contains(@class,'ui-icon ui-icon-t')]
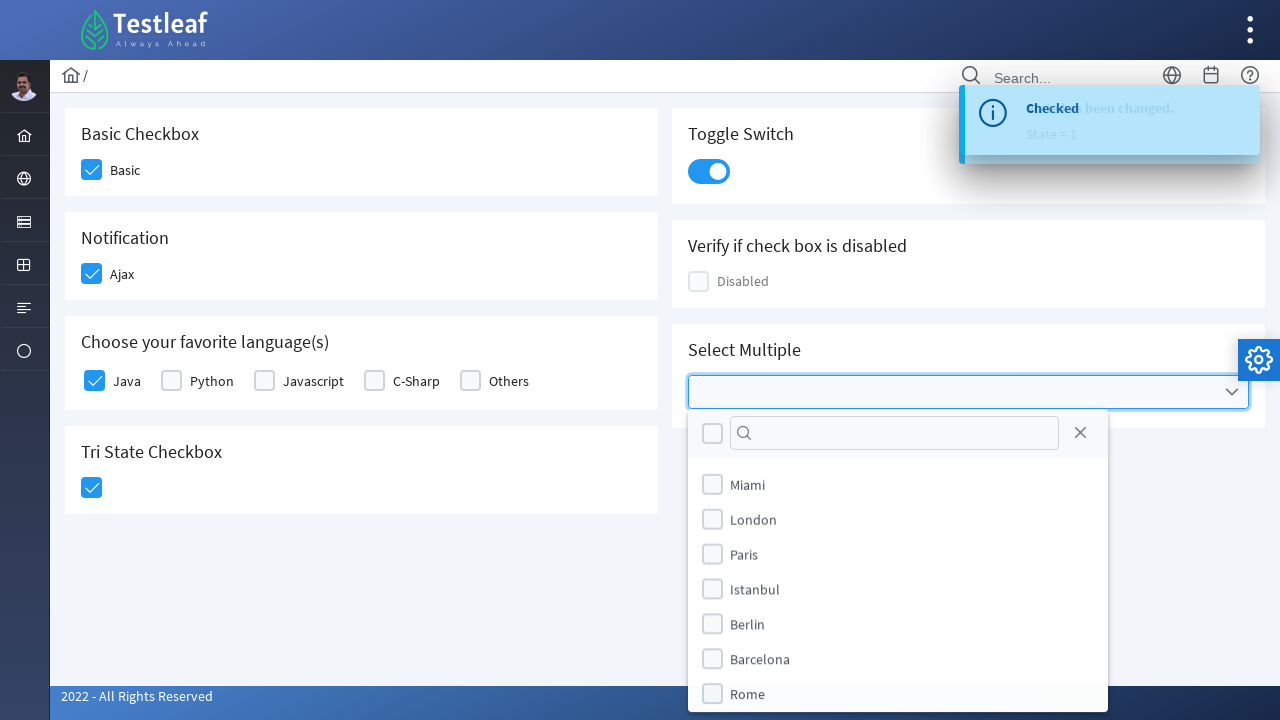

Selected Miami from multi-select options at (748, 484) on (//label[text()='Miami'])[2]
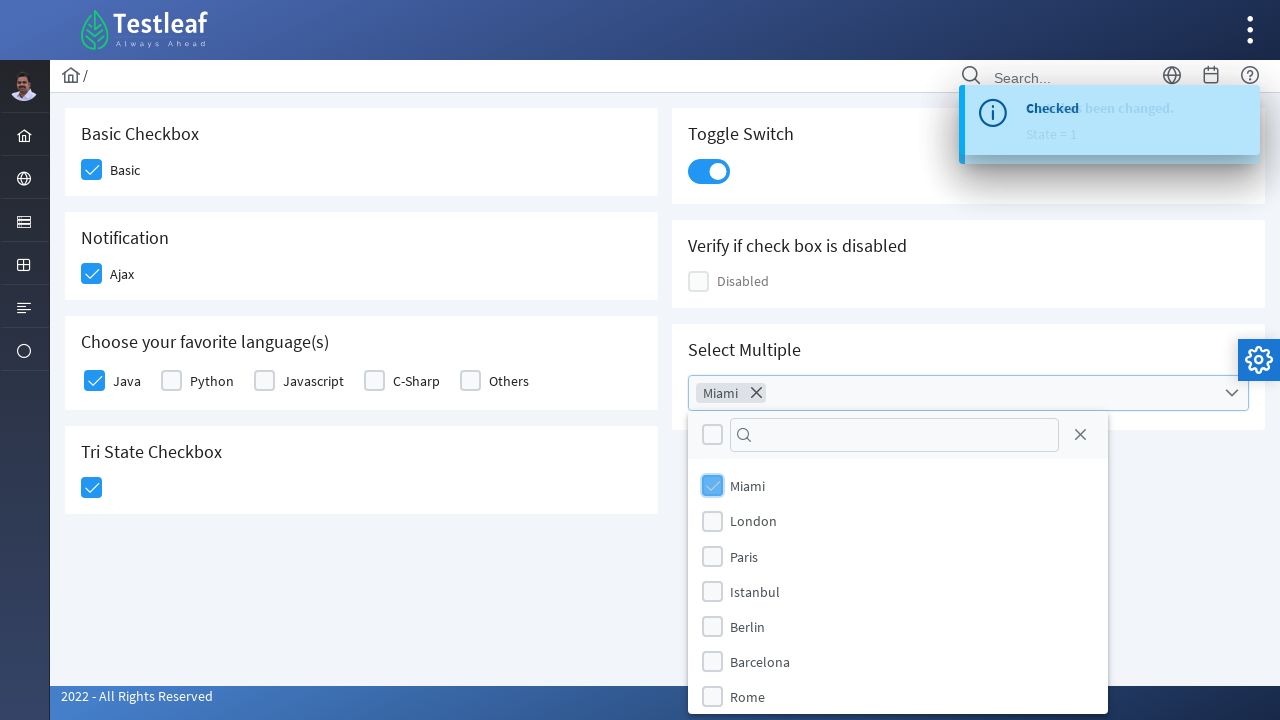

Selected Berlin from multi-select options at (748, 626) on (//label[text()='Berlin'])[2]
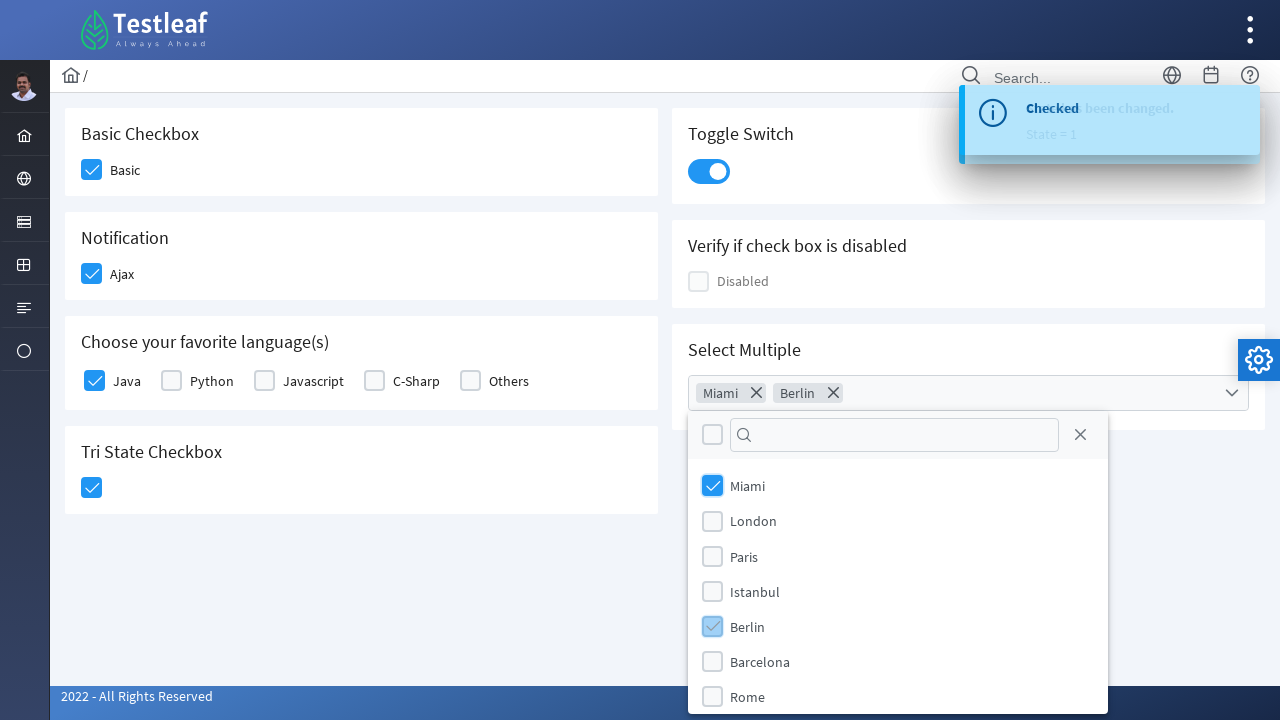

Selected cities (Miami and Berlin) displayed successfully
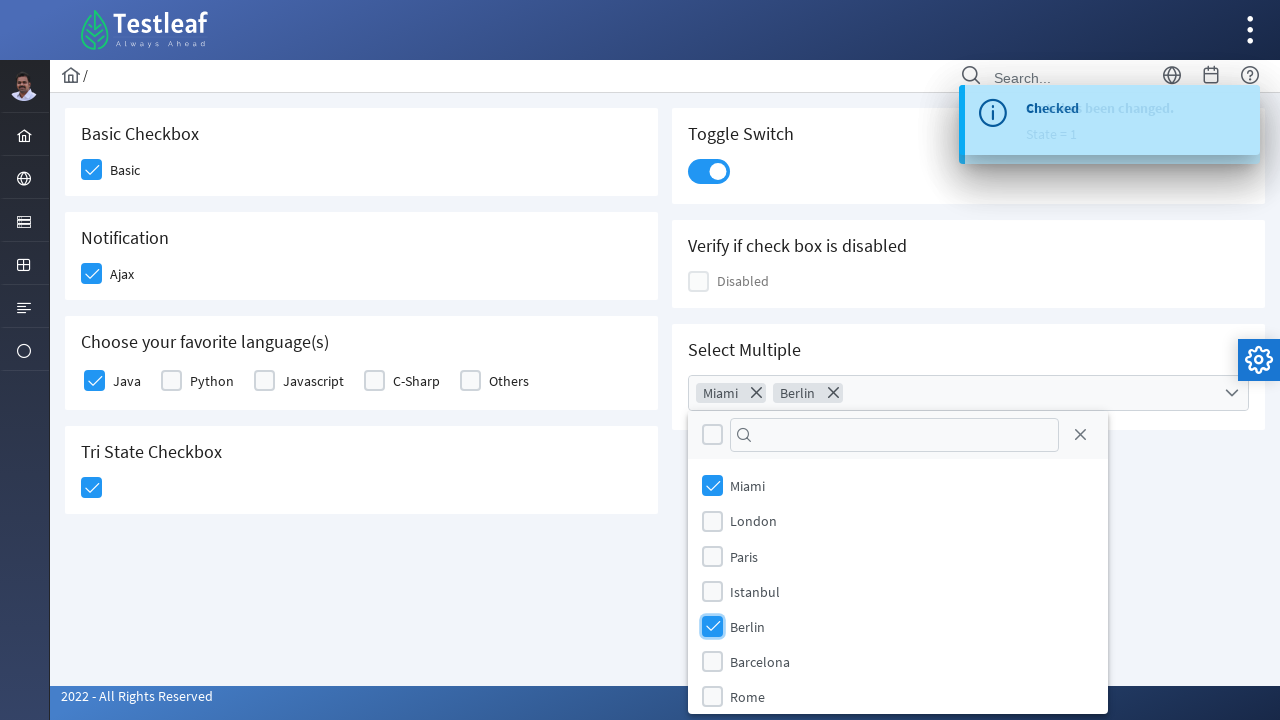

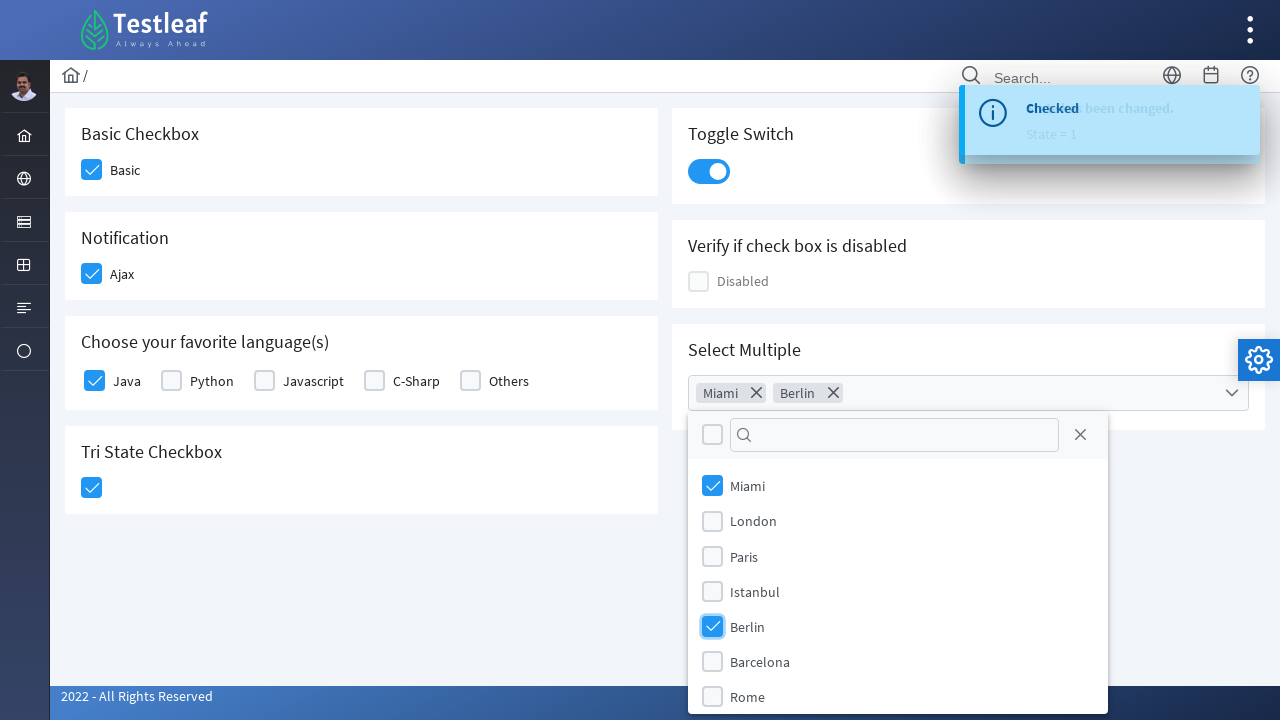